Tests that the first link on the page has visible focus indicator styles with sufficient contrast

Starting URL: https://example.com

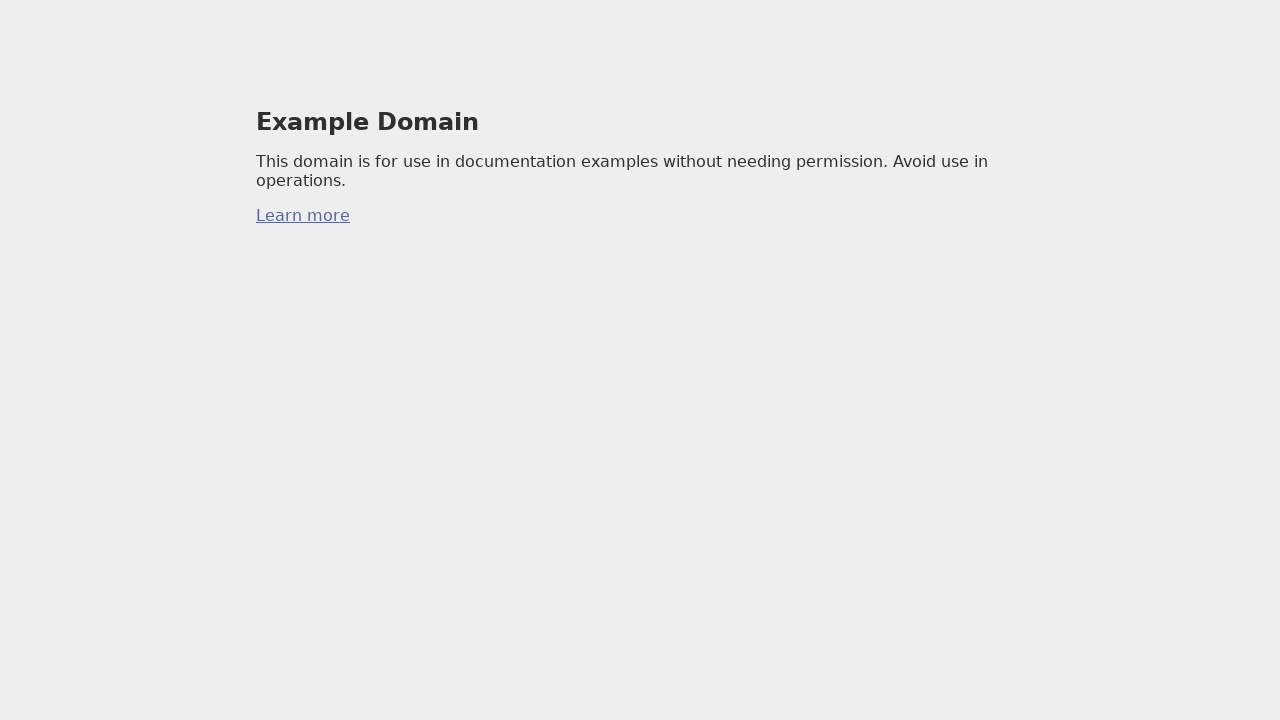

Focused the first link on the page on a >> nth=0
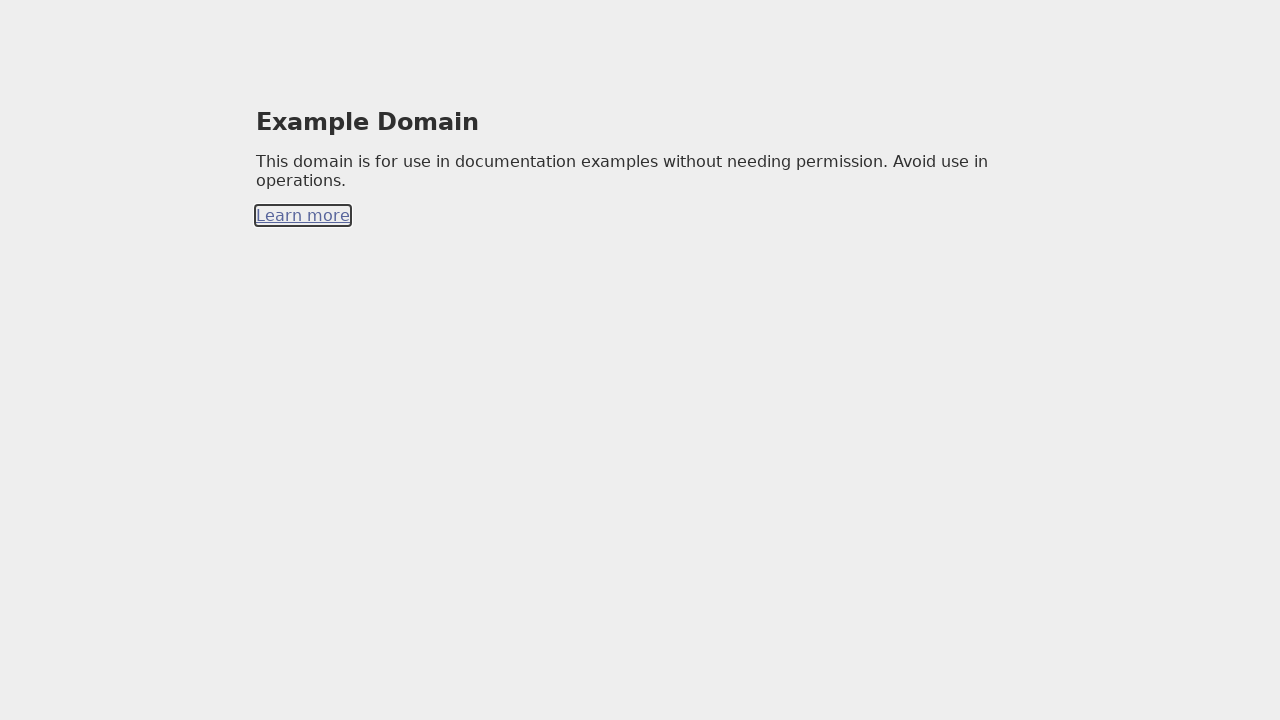

Retrieved computed focus styles (outline, outlineColor, boxShadow) from the focused link
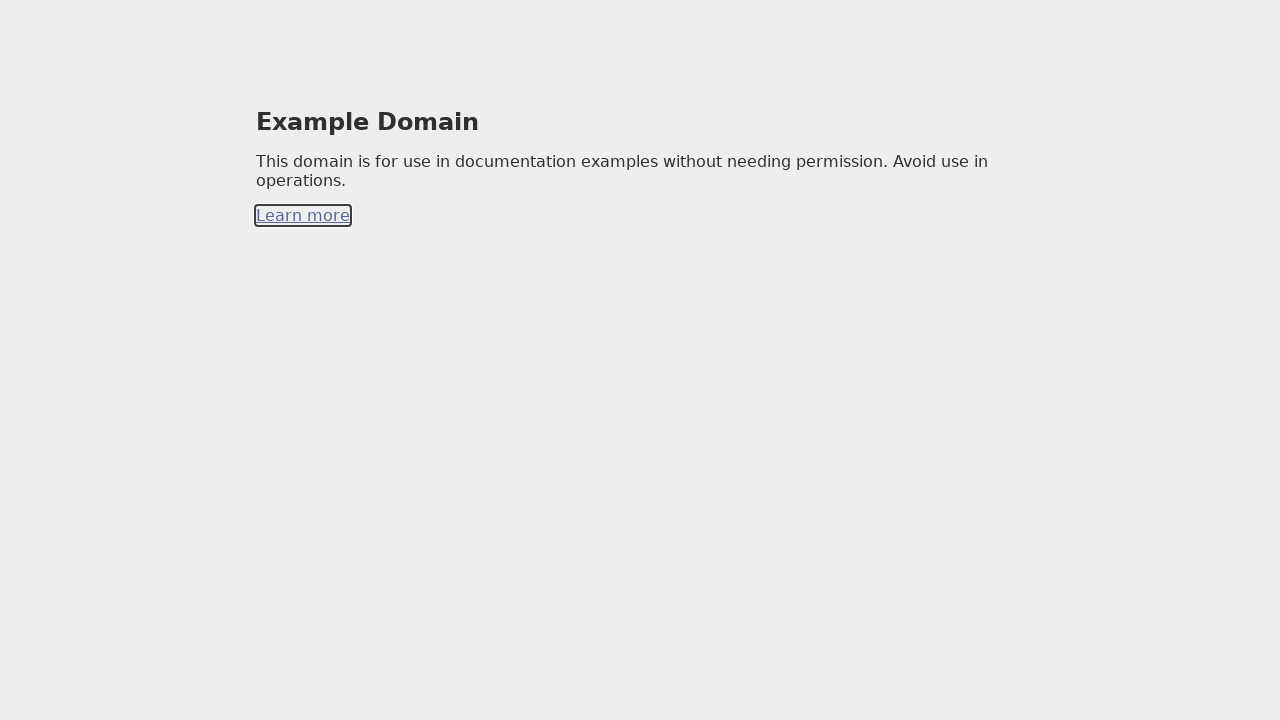

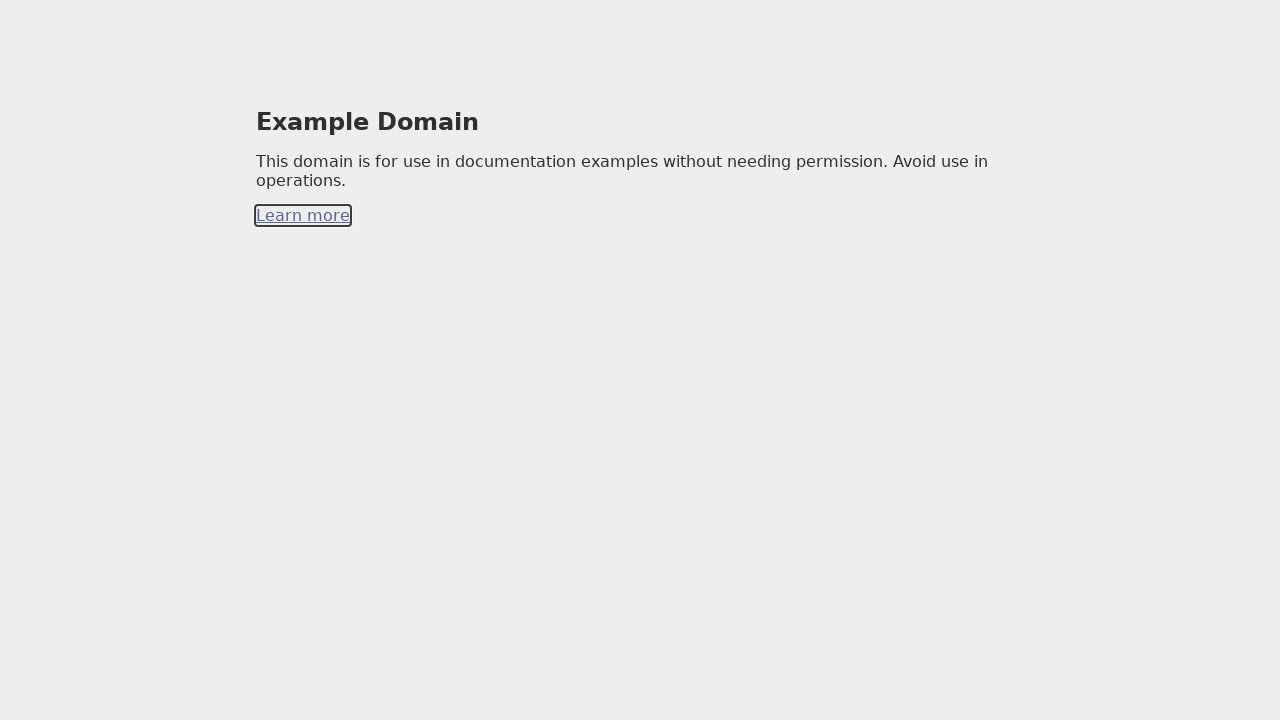